Navigates to Top List page, clicks the last submenu item, and verifies the main paragraph content.

Starting URL: http://www.99-bottles-of-beer.net/

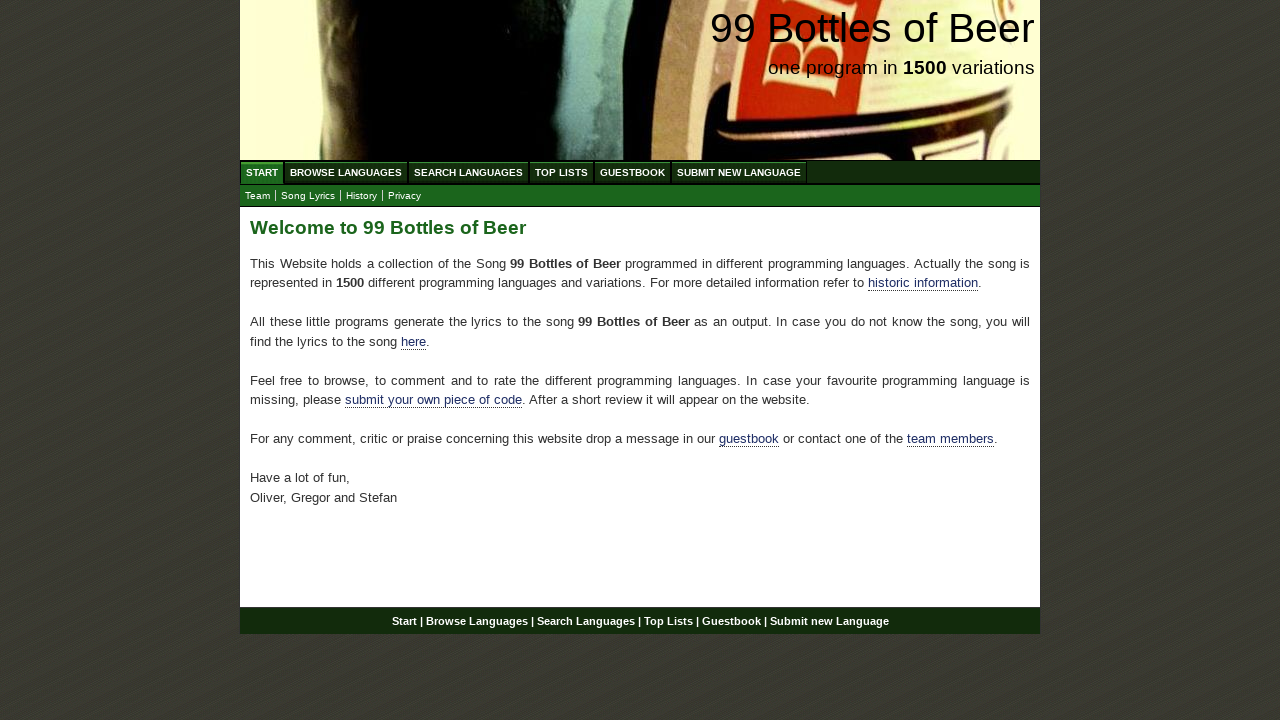

Clicked Top List menu item at (562, 172) on xpath=//ul[@id='menu']/li/a[@href='/toplist.html']
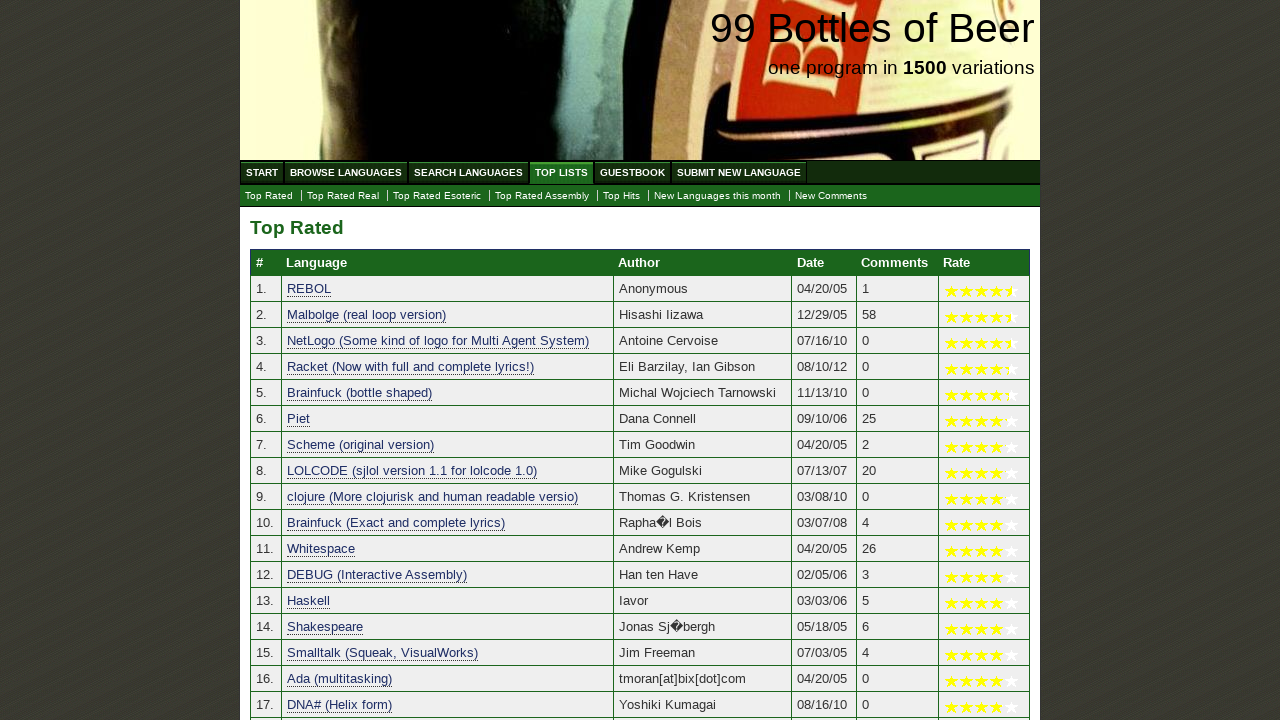

Clicked last submenu item at (831, 196) on xpath=//ul[@id='submenu']/li[last()]/a
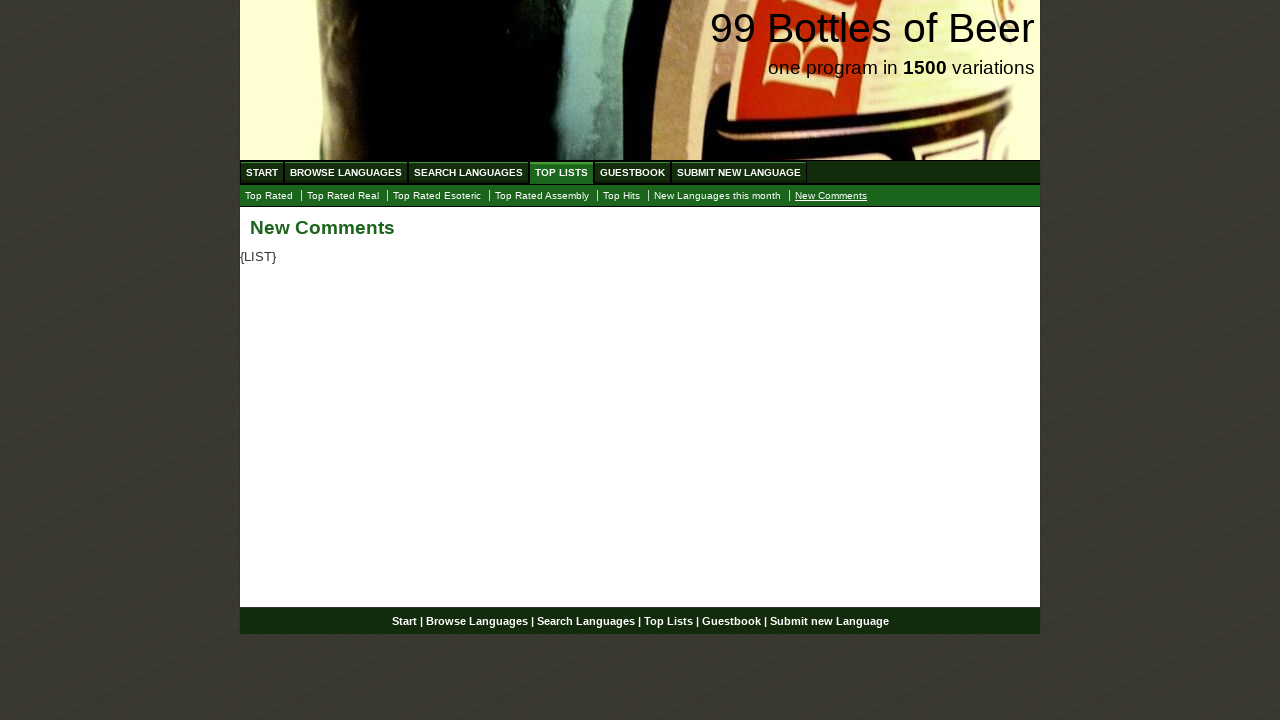

Verified main paragraph content is present
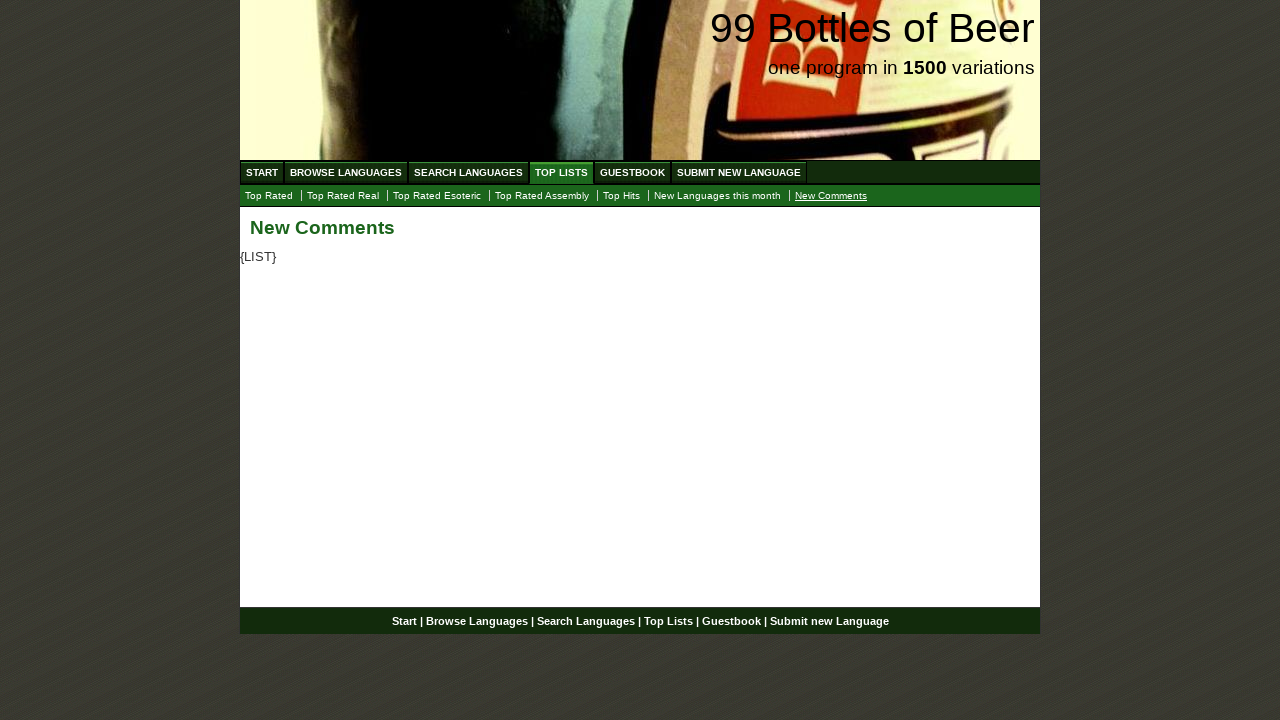

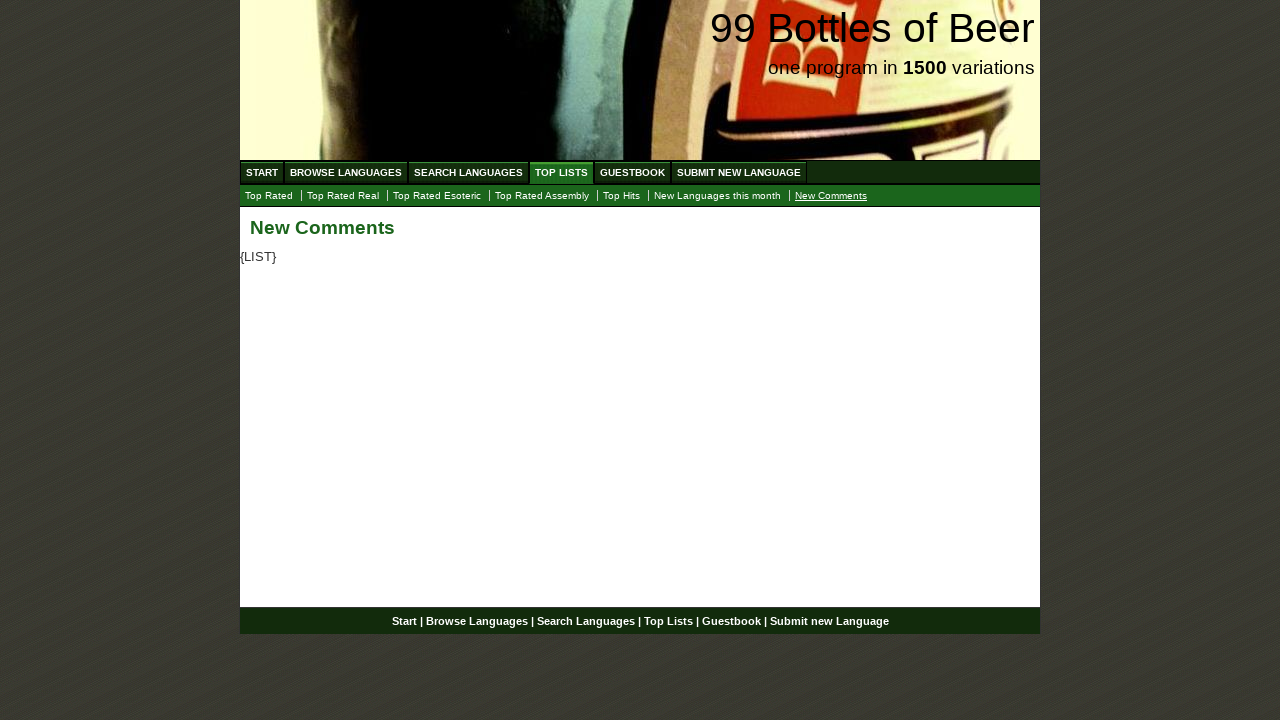